Tests alert handling functionality by clicking on alert buttons and interacting with a prompt alert by entering text

Starting URL: https://demo.automationtesting.in/Alerts.html

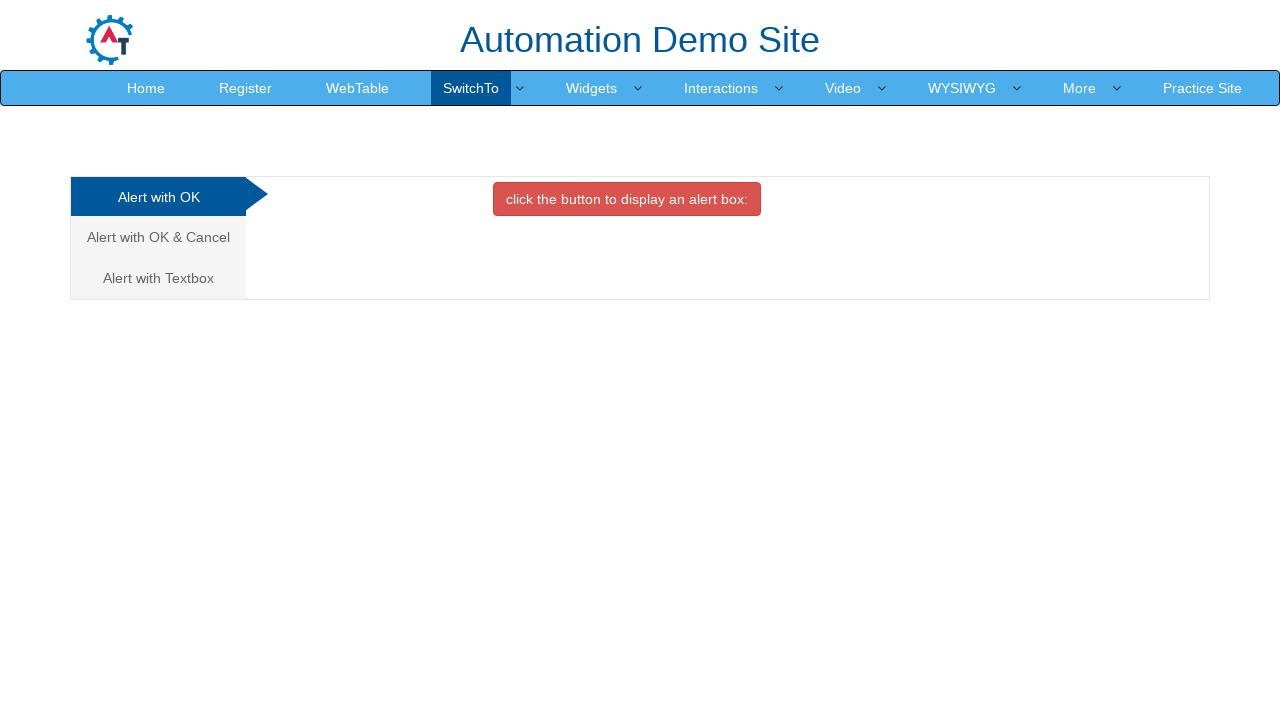

Clicked on 'Alert with Textbox' tab at (158, 278) on xpath=//a[contains(text(),'Alert with Textbox')]
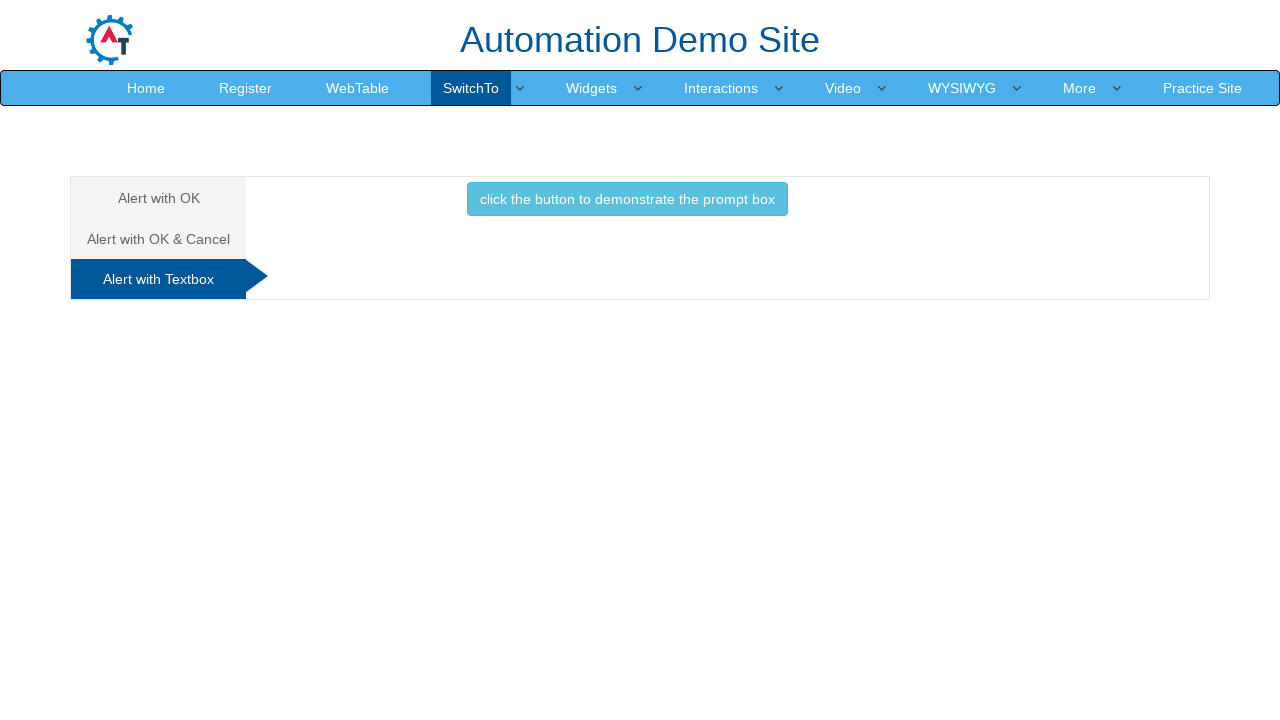

Clicked button to trigger prompt alert at (627, 199) on xpath=//button[contains(text(),'click the button to demonstrate the prompt box')
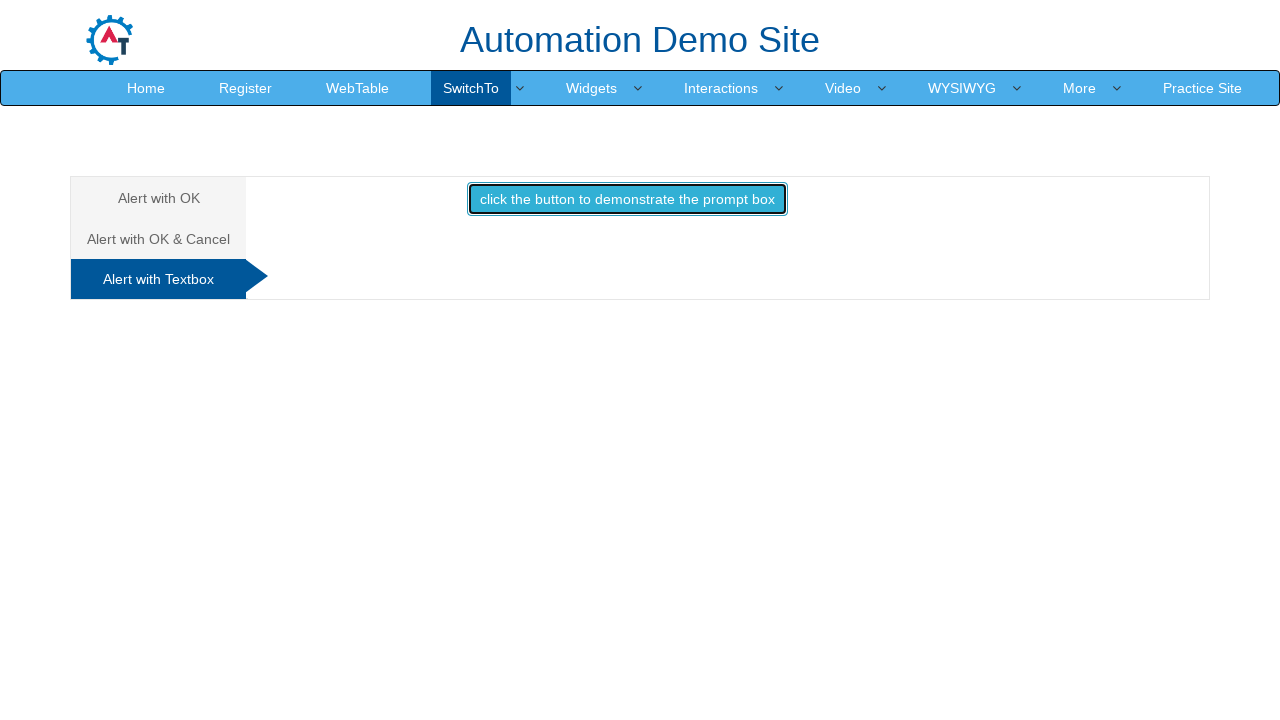

Set up dialog handler to accept prompt with 'demo testing'
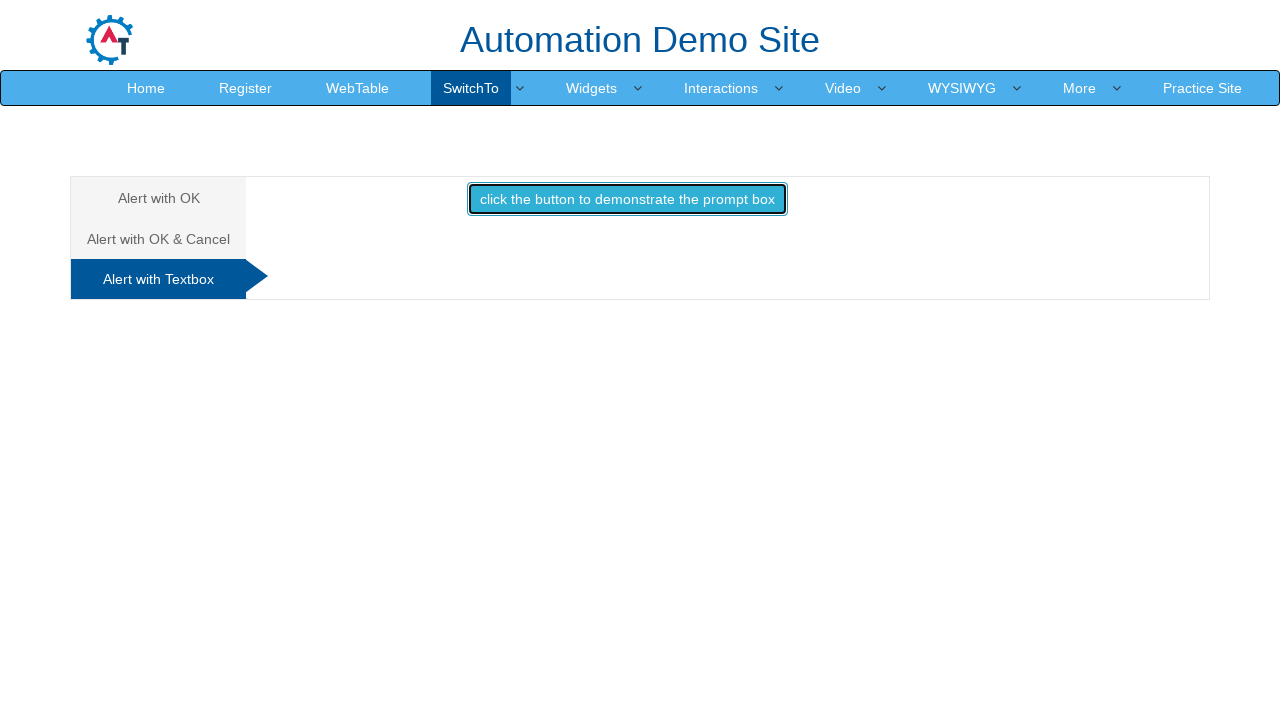

Clicked on 'Alert with Textbox' tab again at (158, 279) on xpath=//a[contains(text(),'Alert with Textbox')]
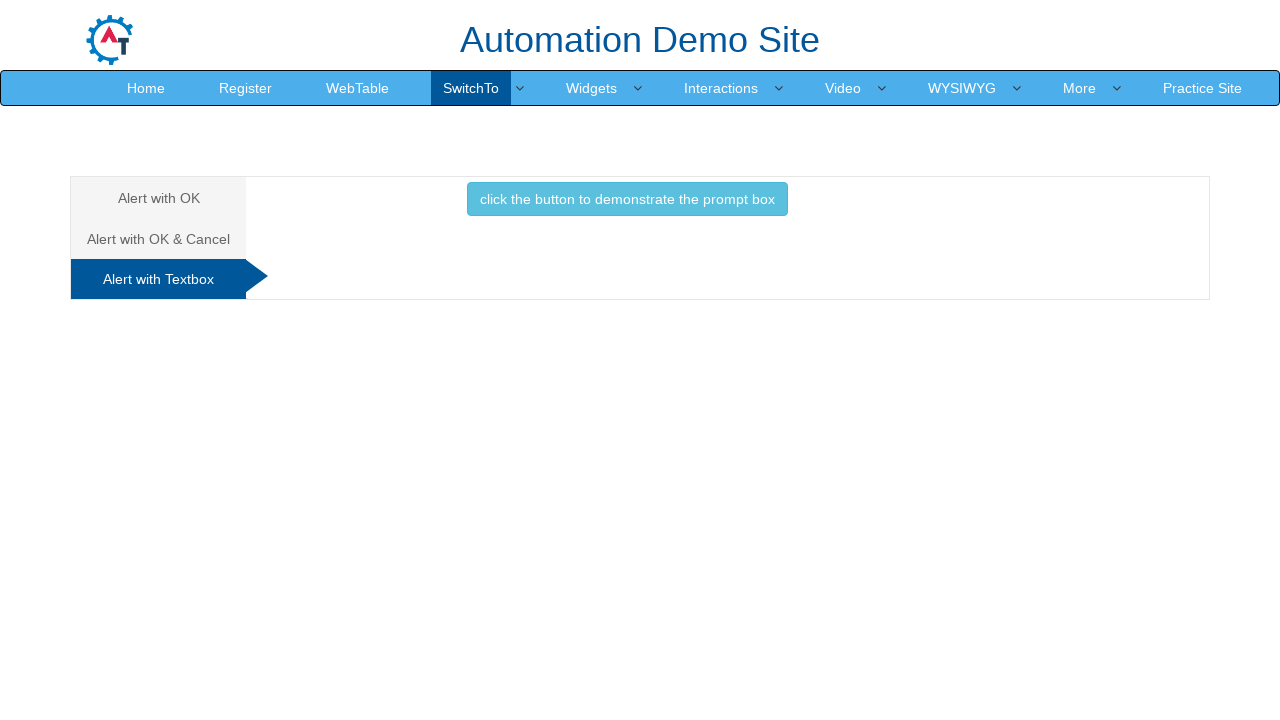

Clicked button to trigger prompt alert again at (627, 199) on xpath=//button[contains(text(),'click the button to demonstrate the prompt box')
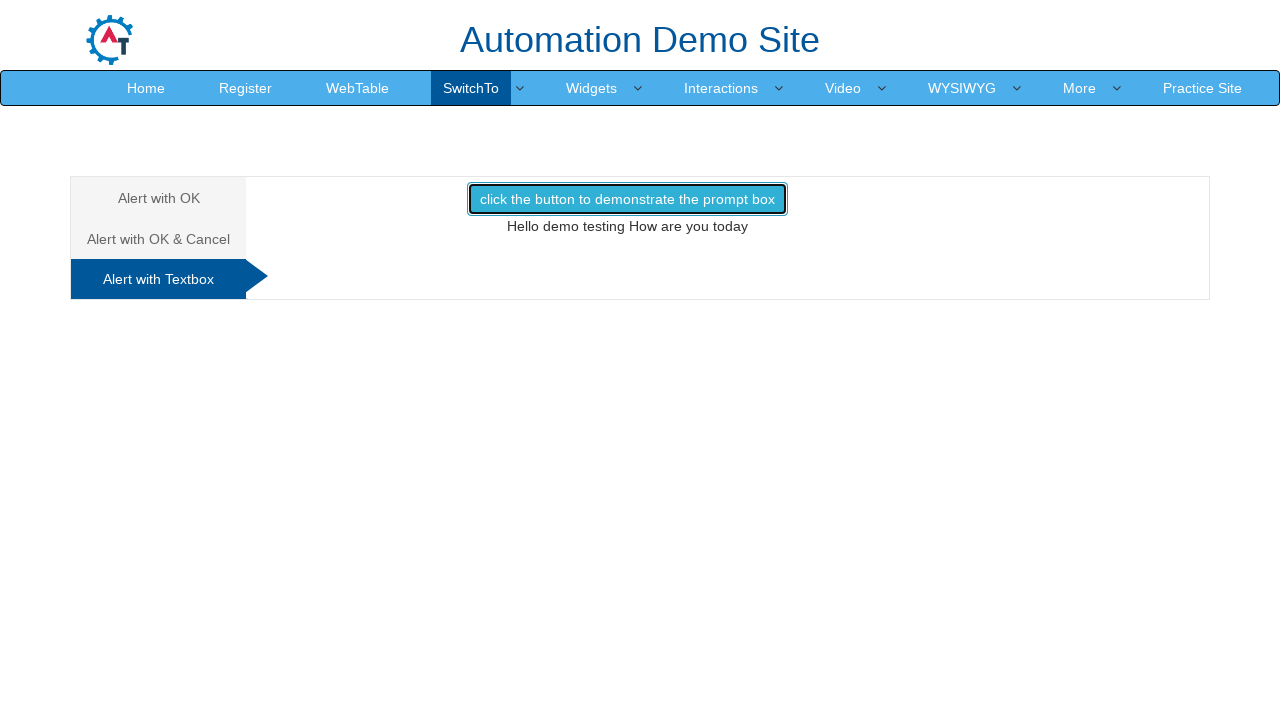

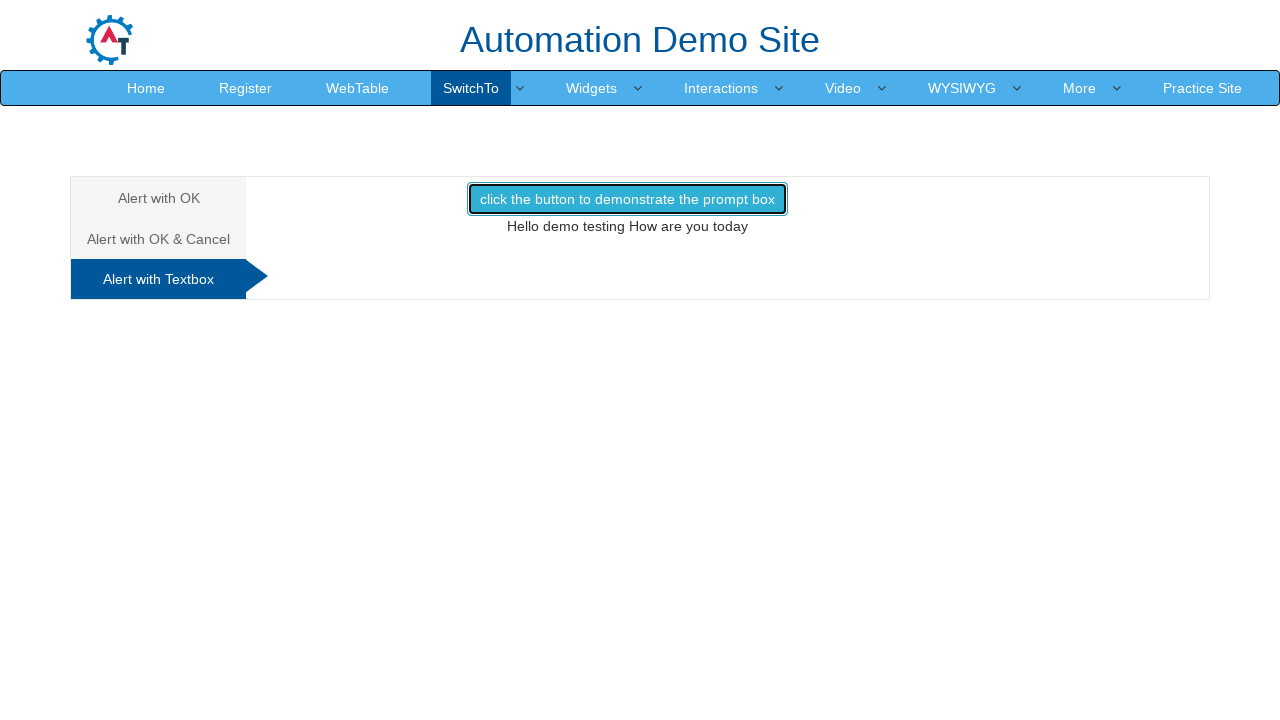